Verifies that the autocomplete page displays the correct header text "Autocomplete" and paragraph text "Start typing:"

Starting URL: https://loopcamp.vercel.app/autocomplete.html

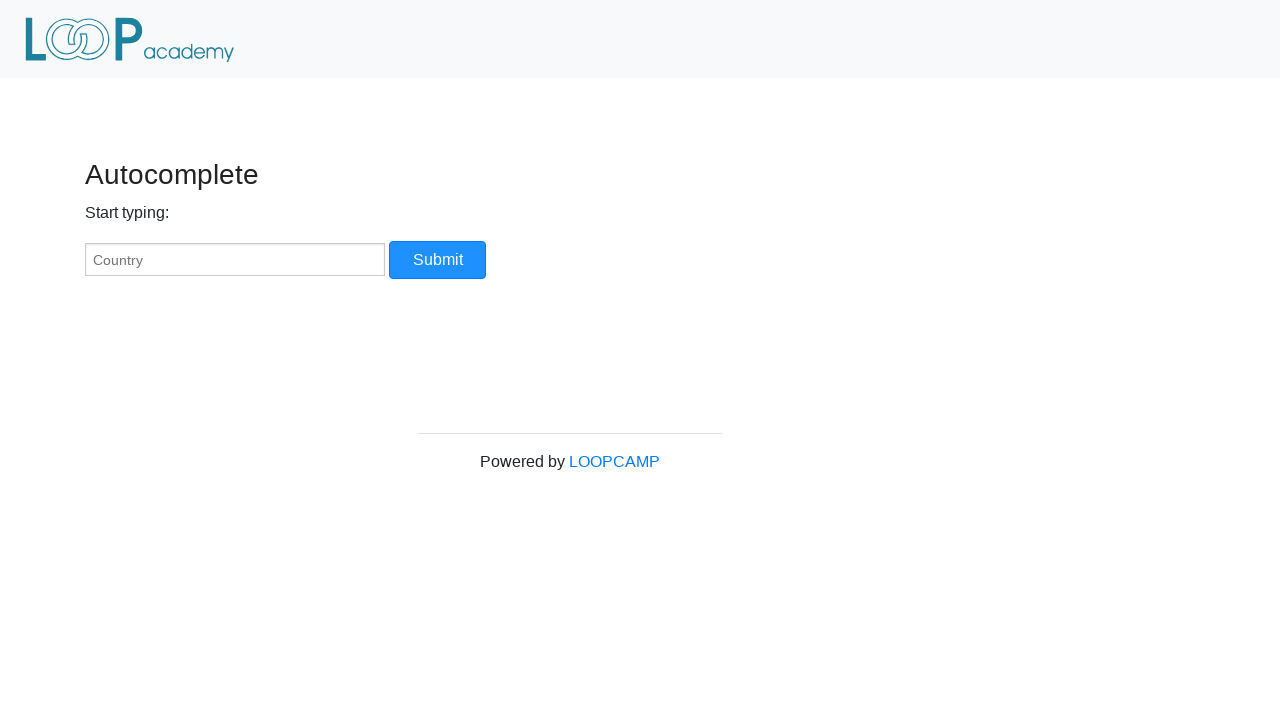

Navigated to autocomplete page
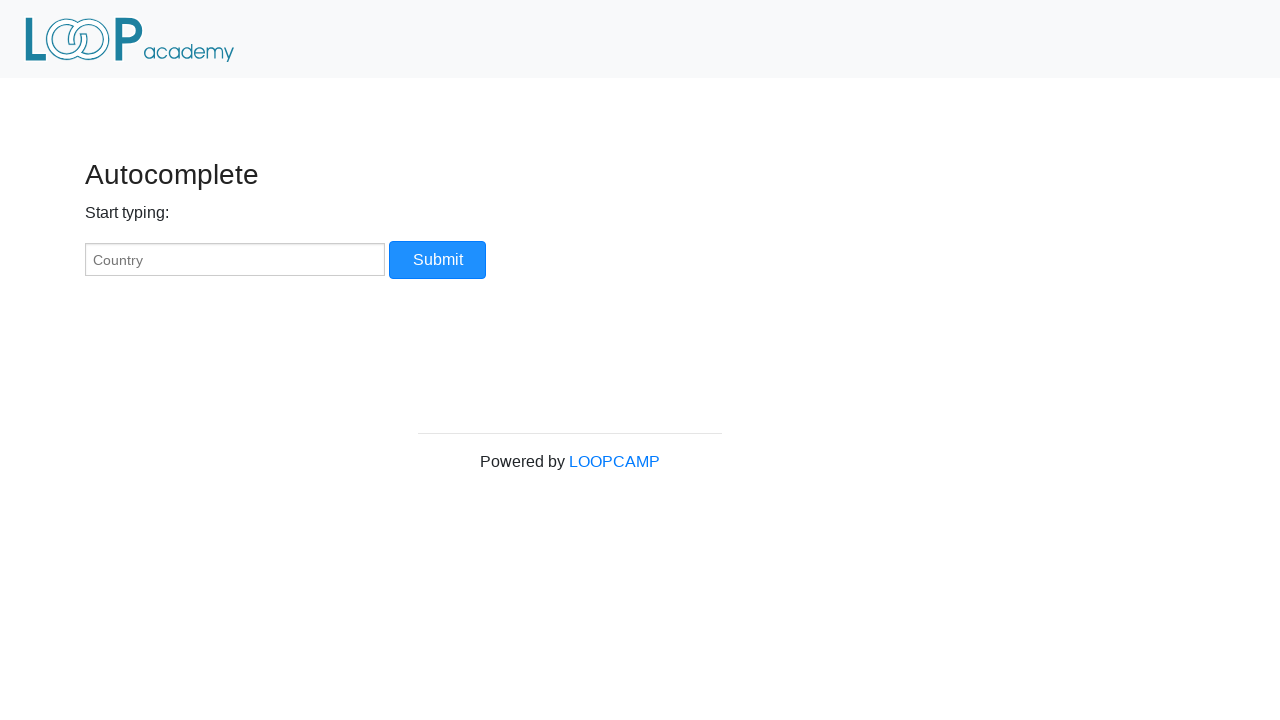

Located h3 header element
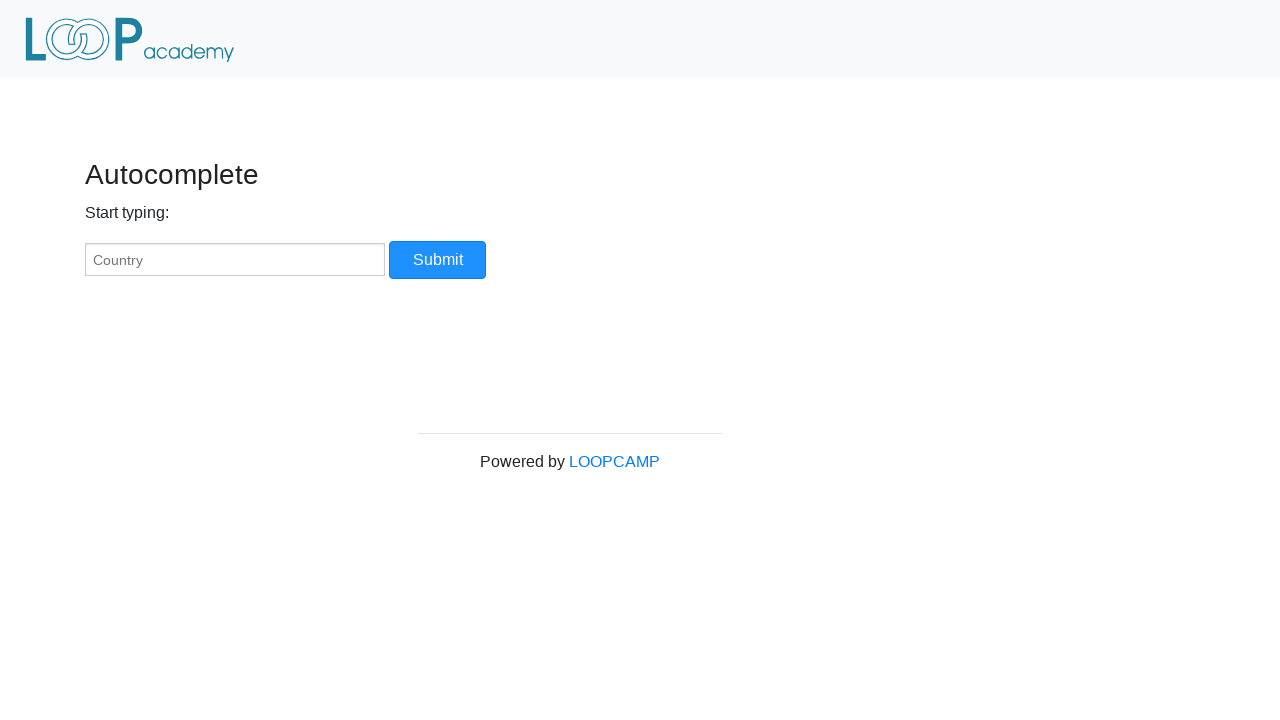

Verified header text is 'Autocomplete'
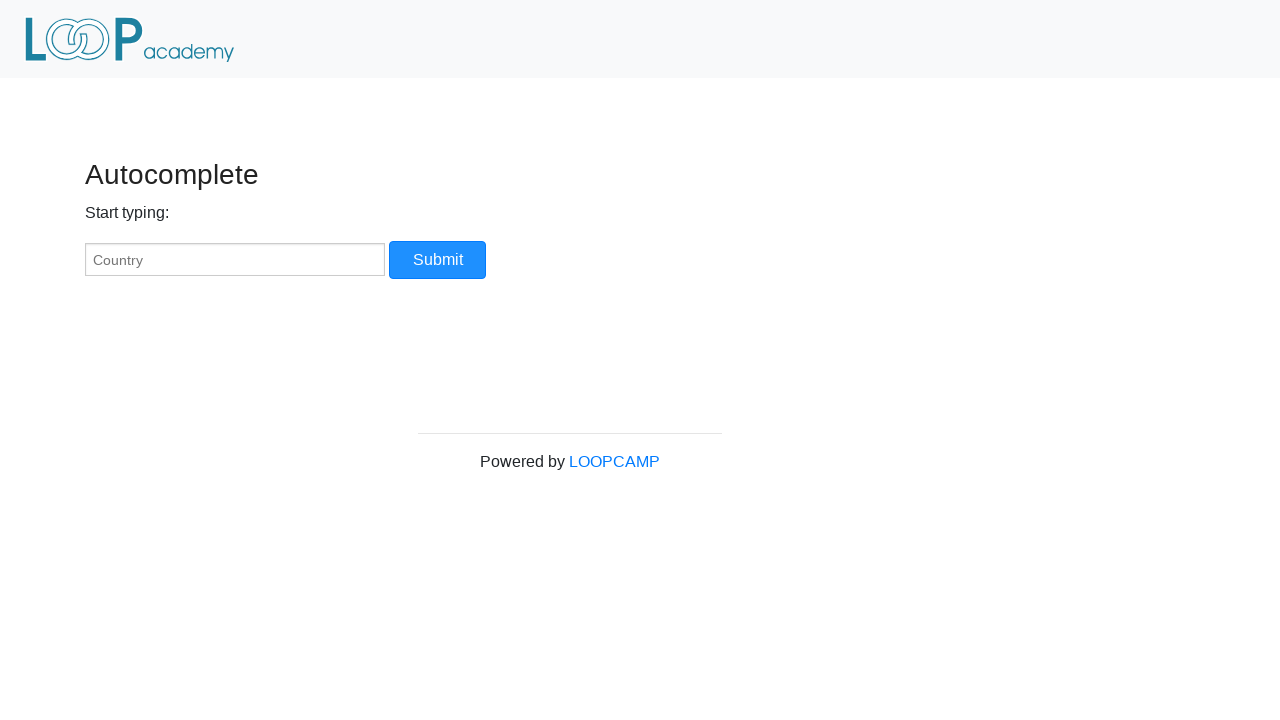

Located paragraph element with 'Start typing:' text
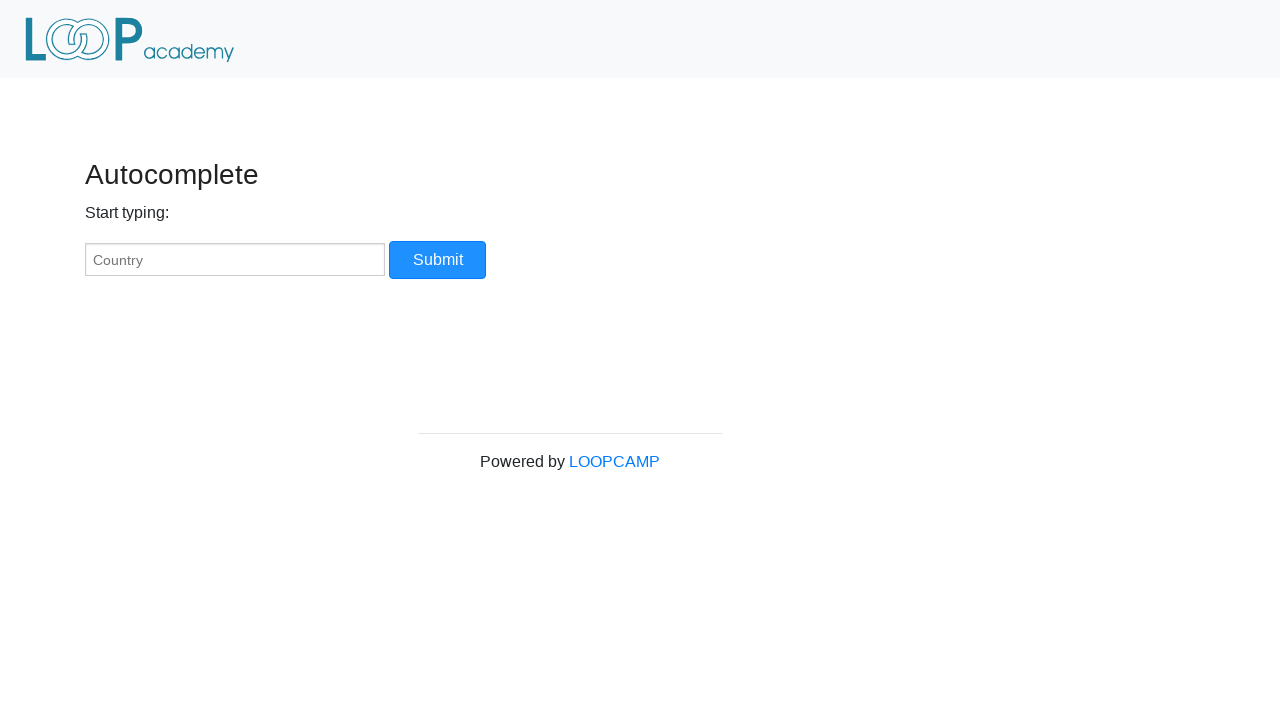

Verified paragraph text is 'Start typing:'
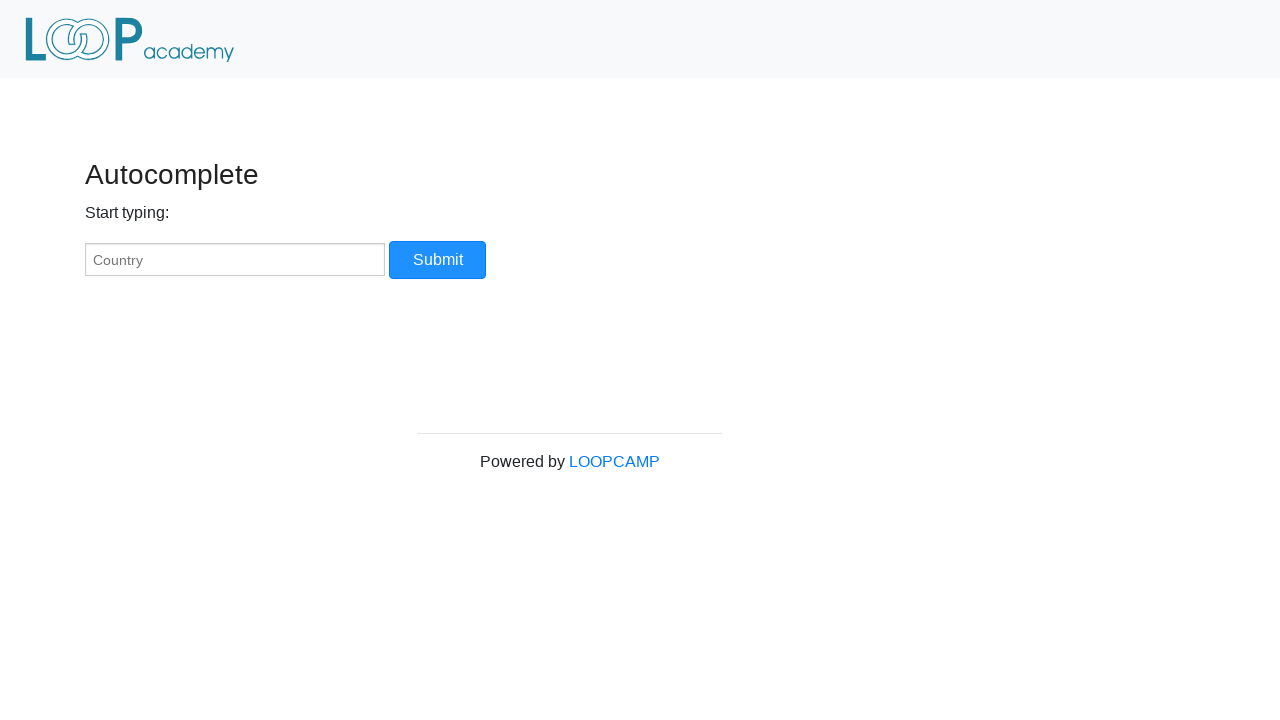

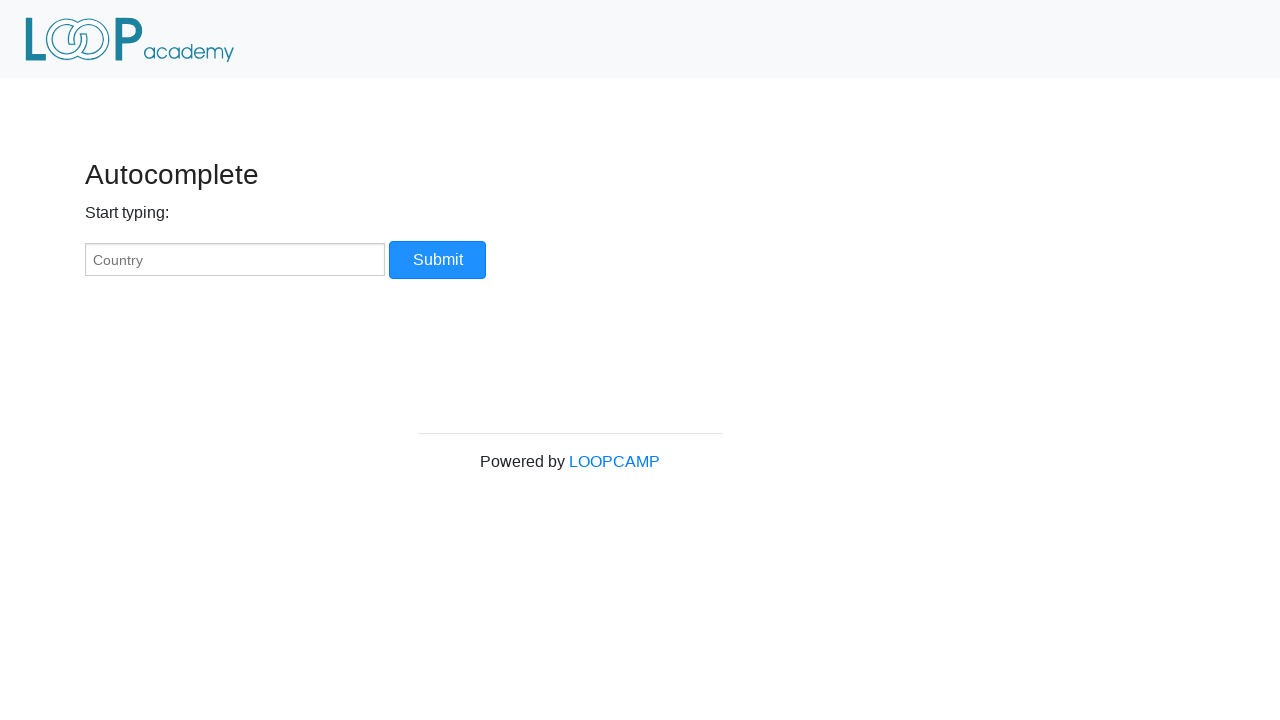